Tests a registration form by filling in personal details including first name, last name, email, phone number, selecting gender, hobbies, skills from dropdown, and submitting the form.

Starting URL: https://demo.automationtesting.in/Register.html

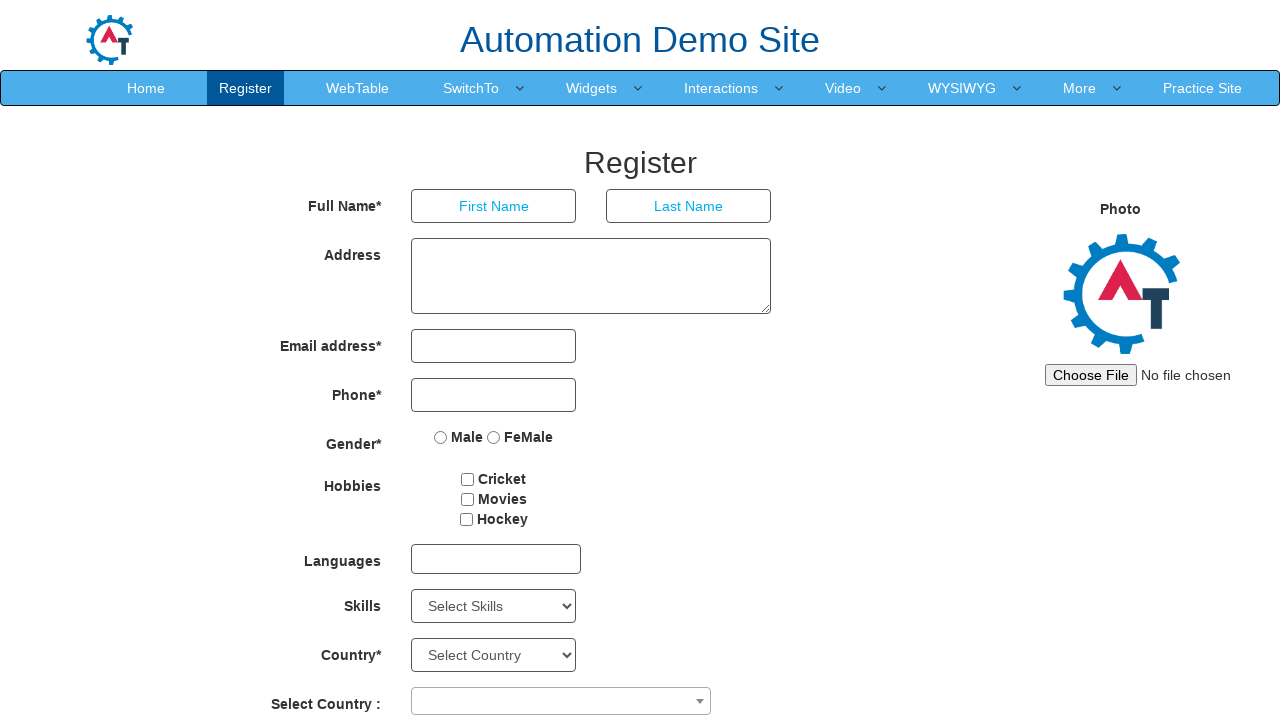

Filled first name field with 'madhu' on //*[@id='basicBootstrapForm']/div[1]/div[1]/input
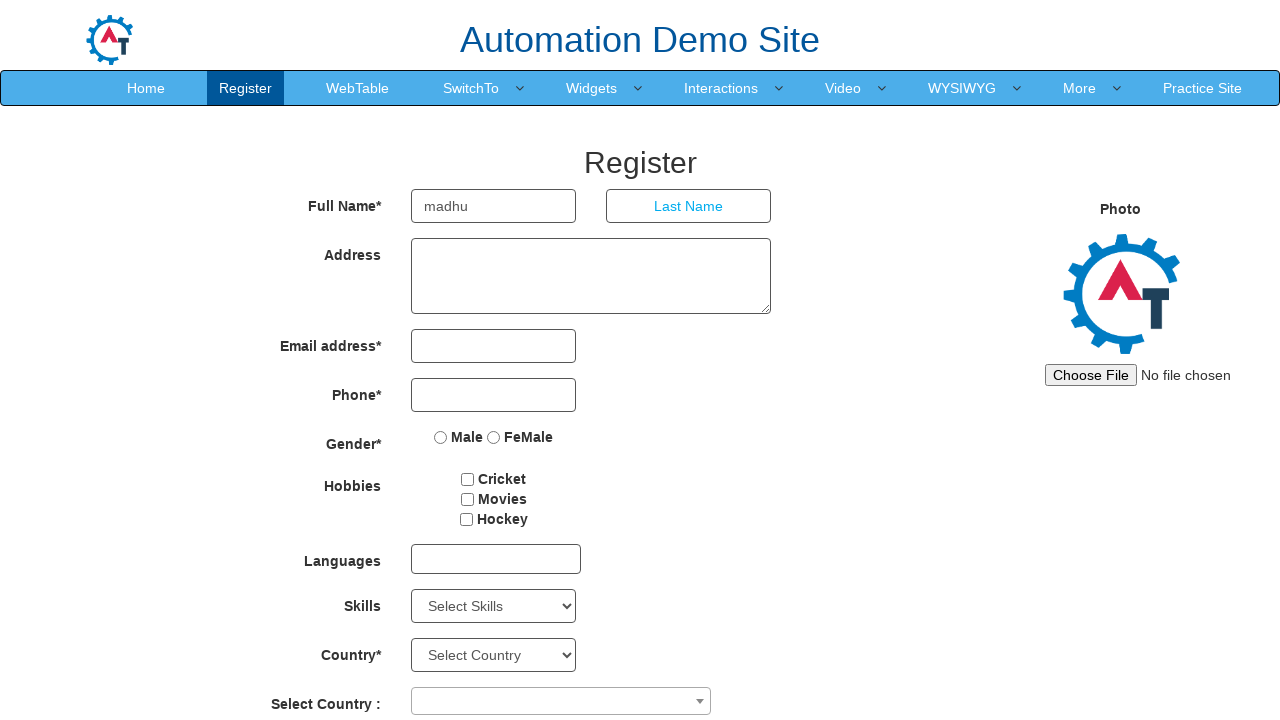

Filled last name field with 'reddy' on //*[@id='basicBootstrapForm']/div[1]/div[2]/input
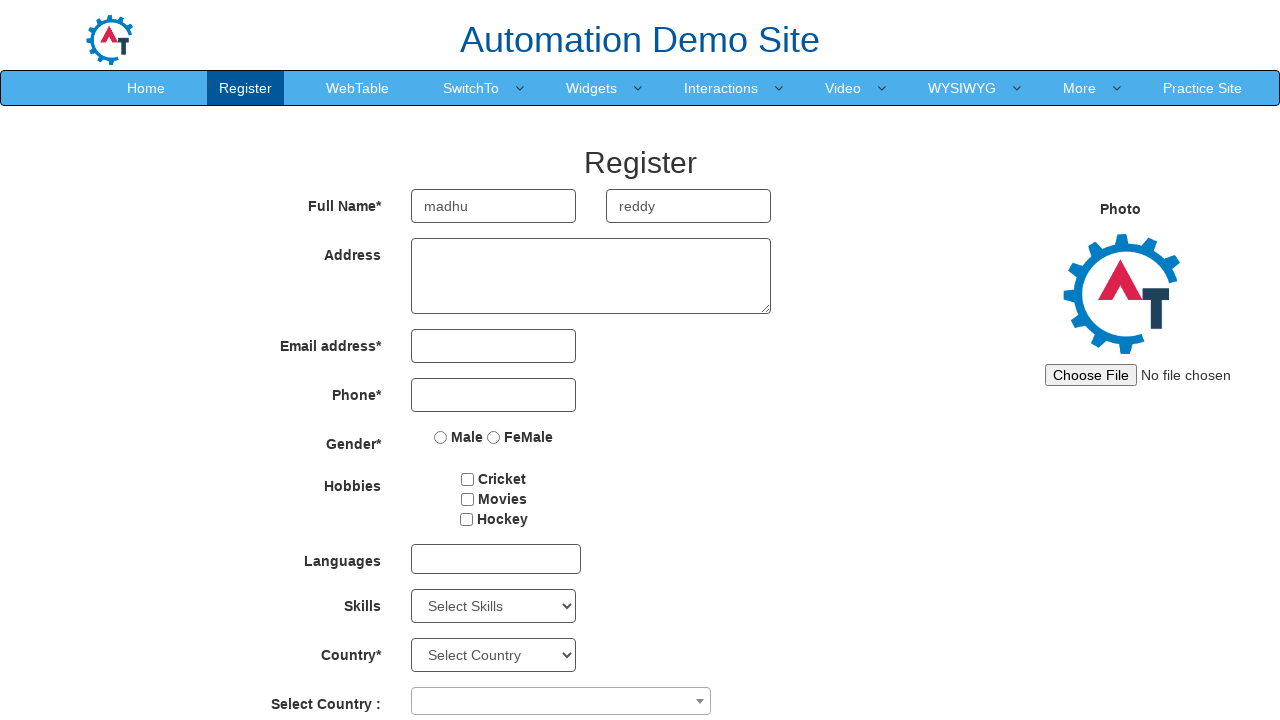

Filled email address field with 'madhu@gmail.com' on #eid input
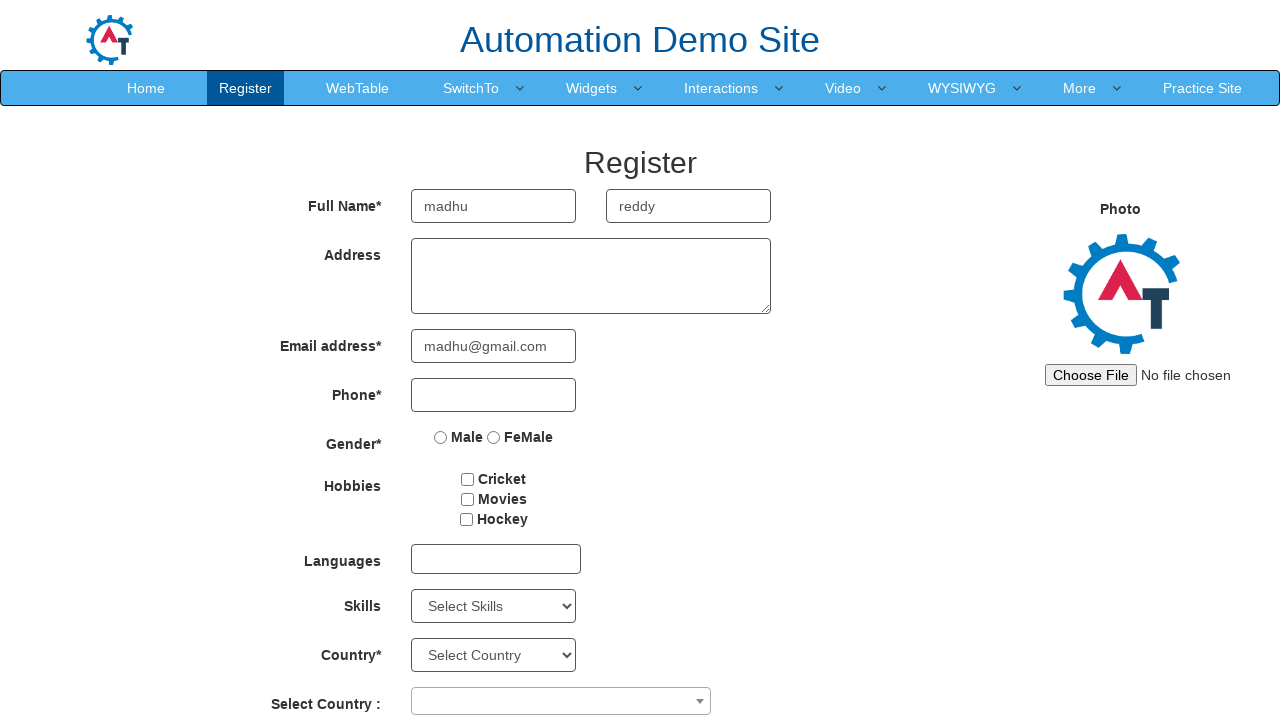

Filled phone number field with '1232435677' on //*[@id='basicBootstrapForm']/div[4]/div/input
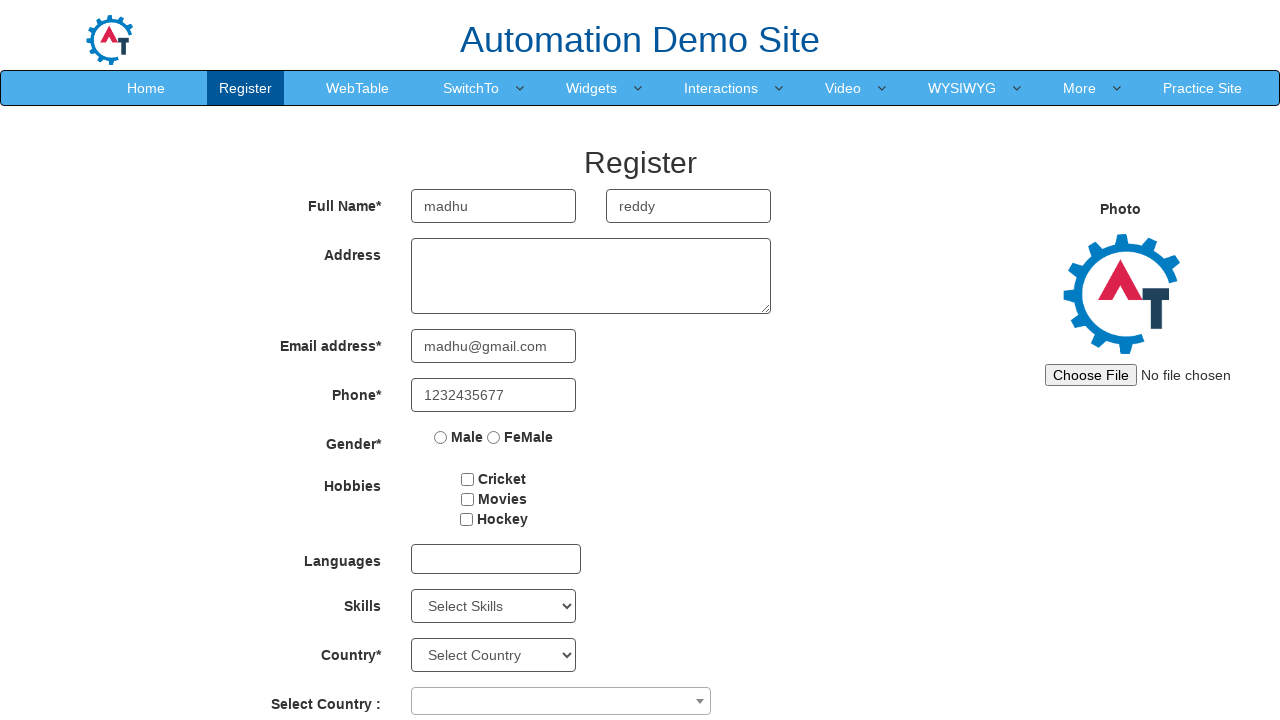

Selected Male gender option at (441, 437) on xpath=//*[@id='basicBootstrapForm']/div[5]/div/label[1]/input
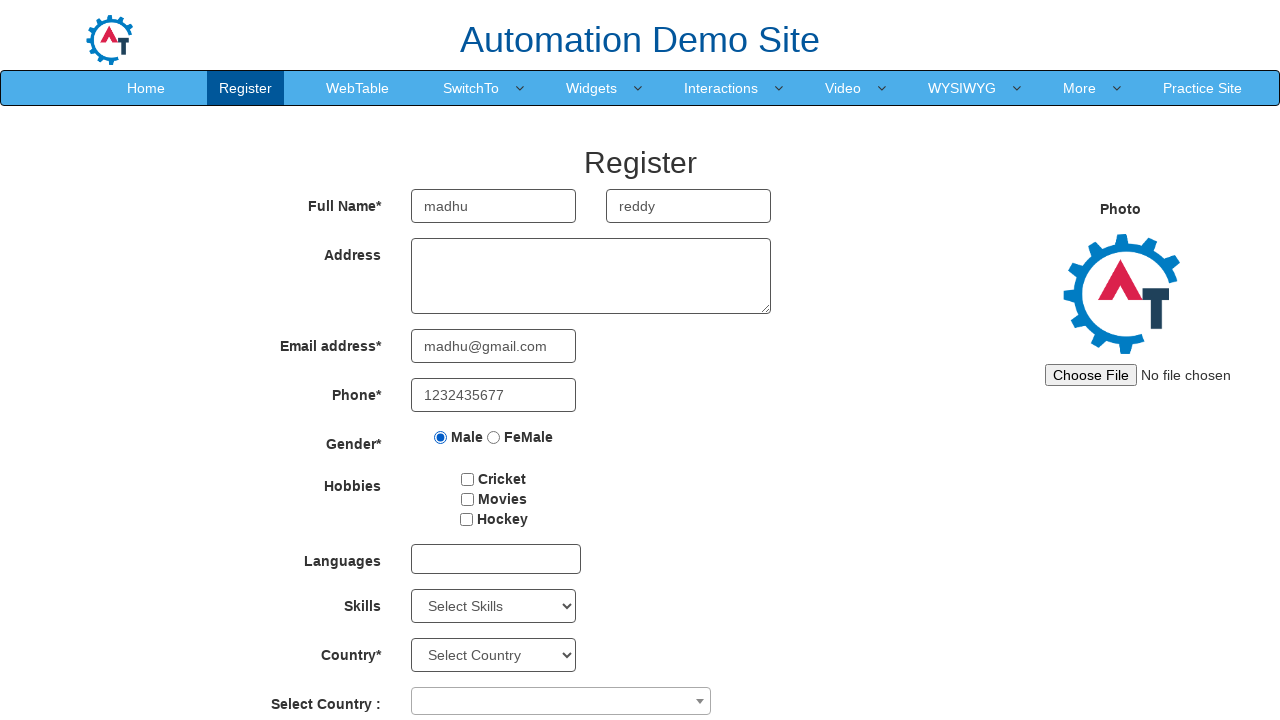

Selected hobby checkbox at (468, 479) on #checkbox1
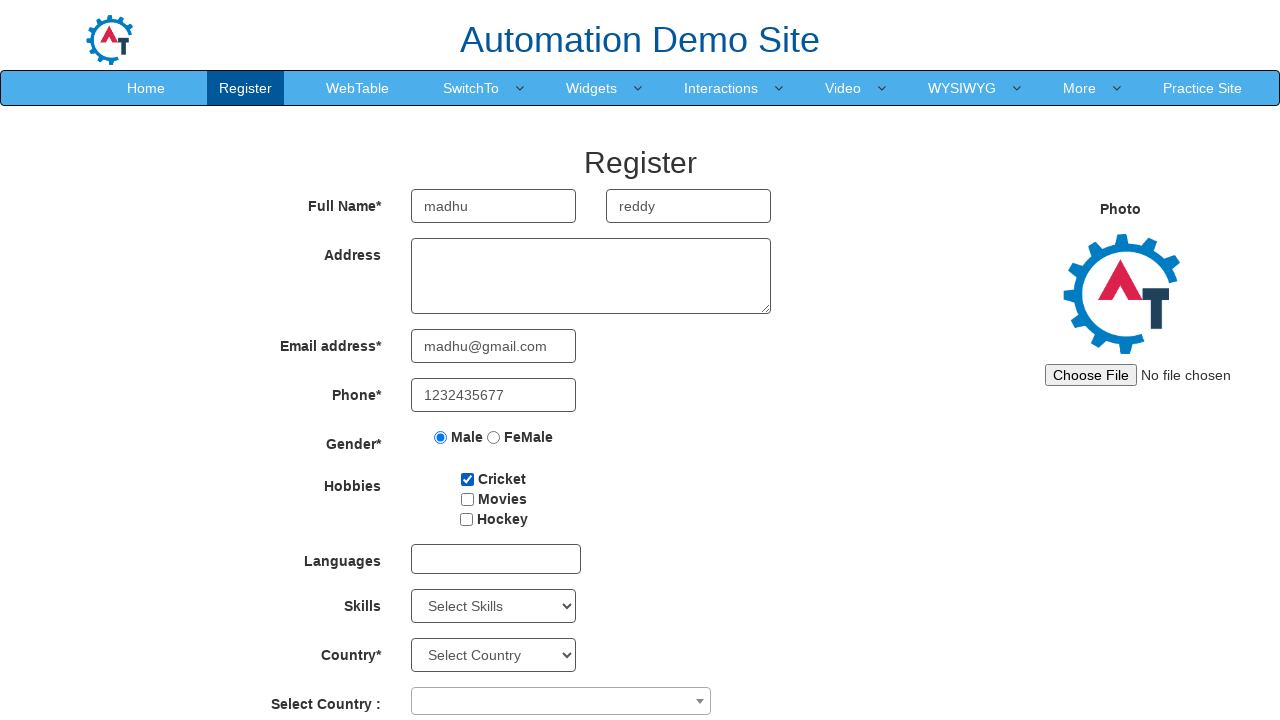

Selected skill 'C' from dropdown on #Skills
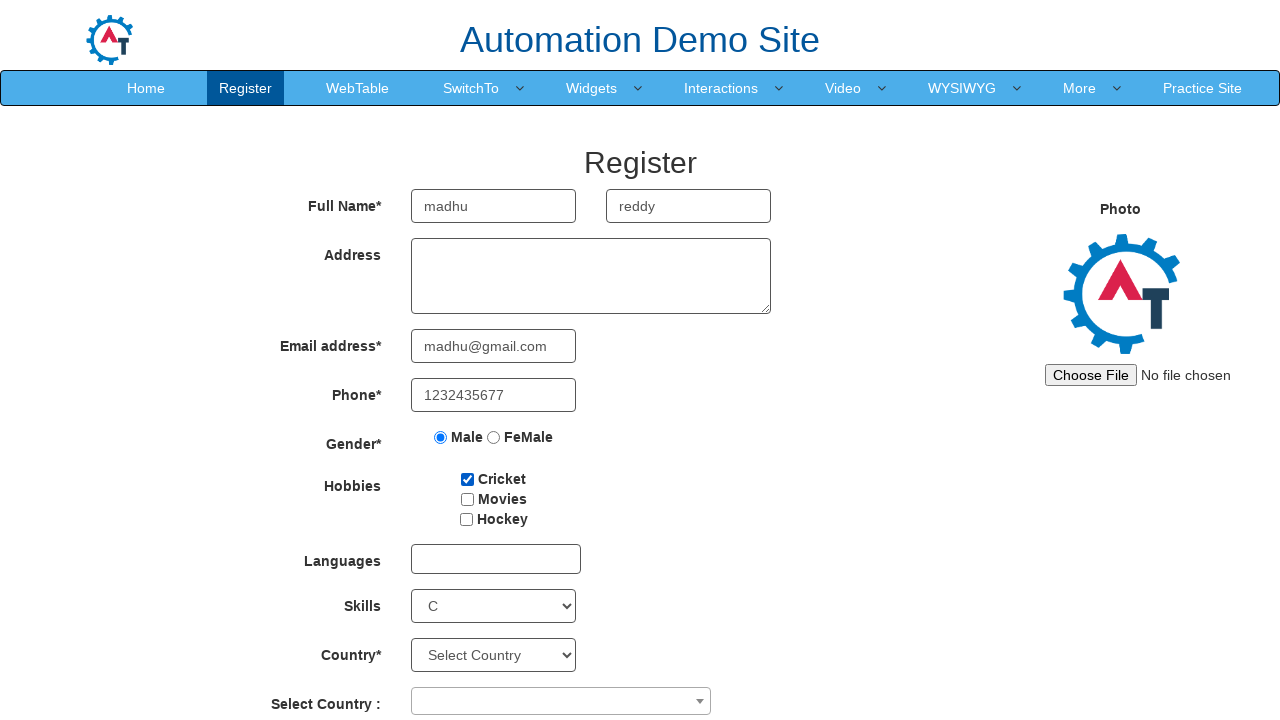

Selected skill at index 9 from dropdown on #Skills
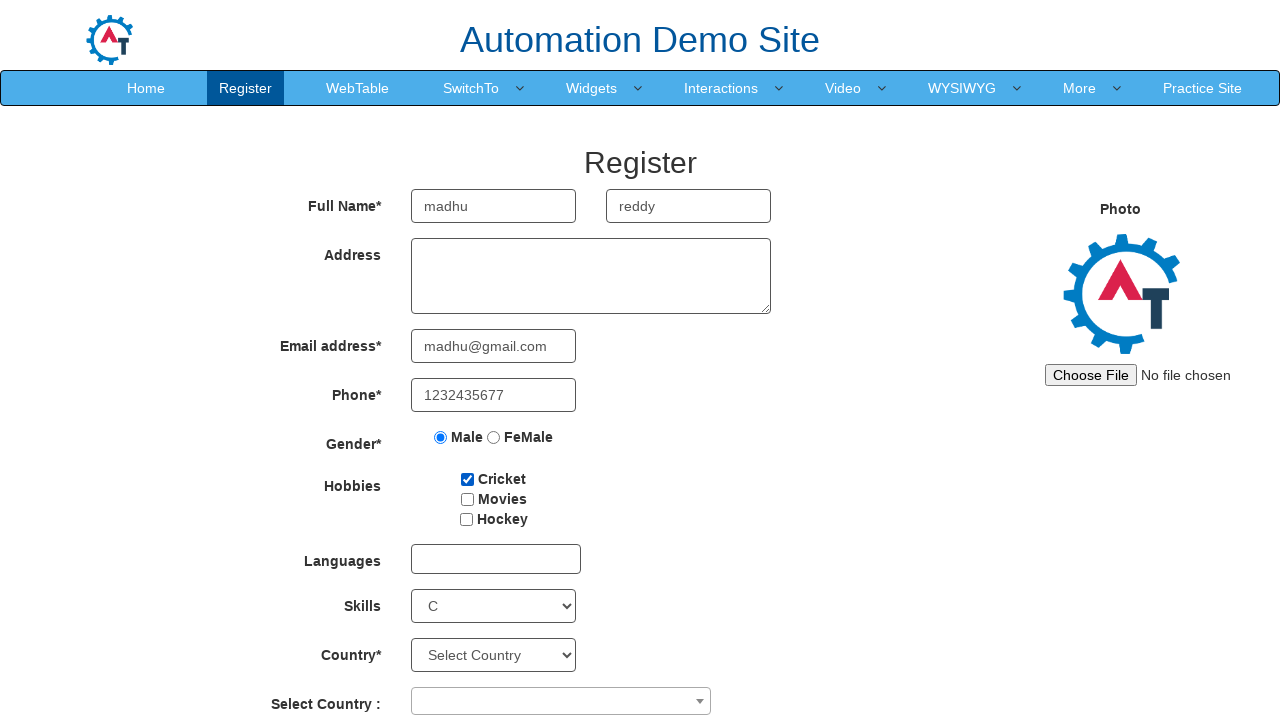

Clicked submit button to register form at (572, 623) on #submitbtn
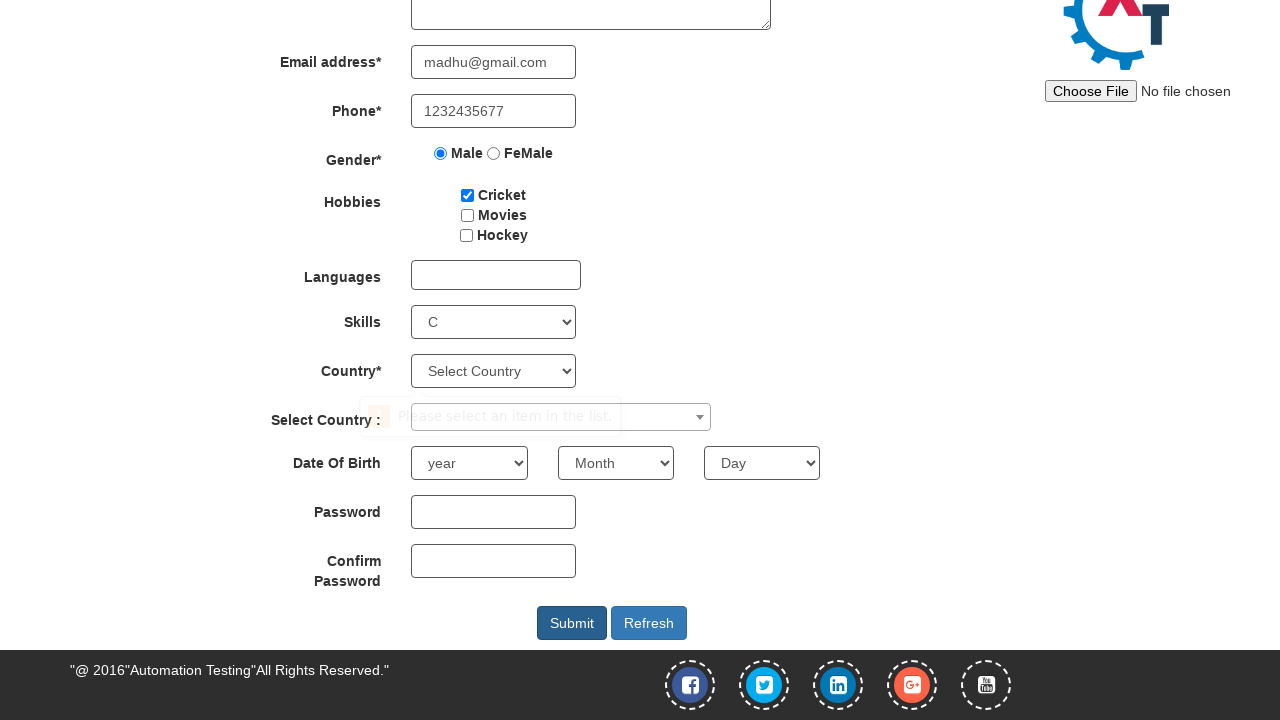

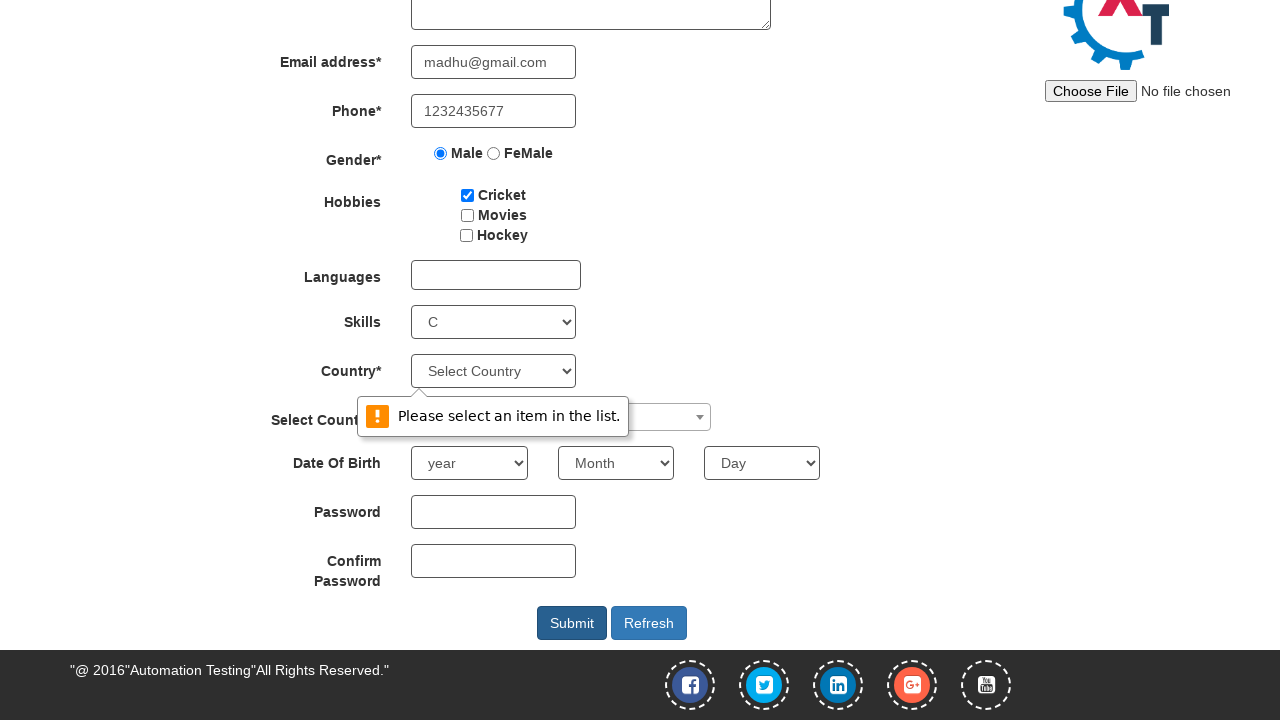